Tests clicking a button identified by its CSS class attribute, which demonstrates handling buttons with varying class order.

Starting URL: http://uitestingplayground.com/classattr

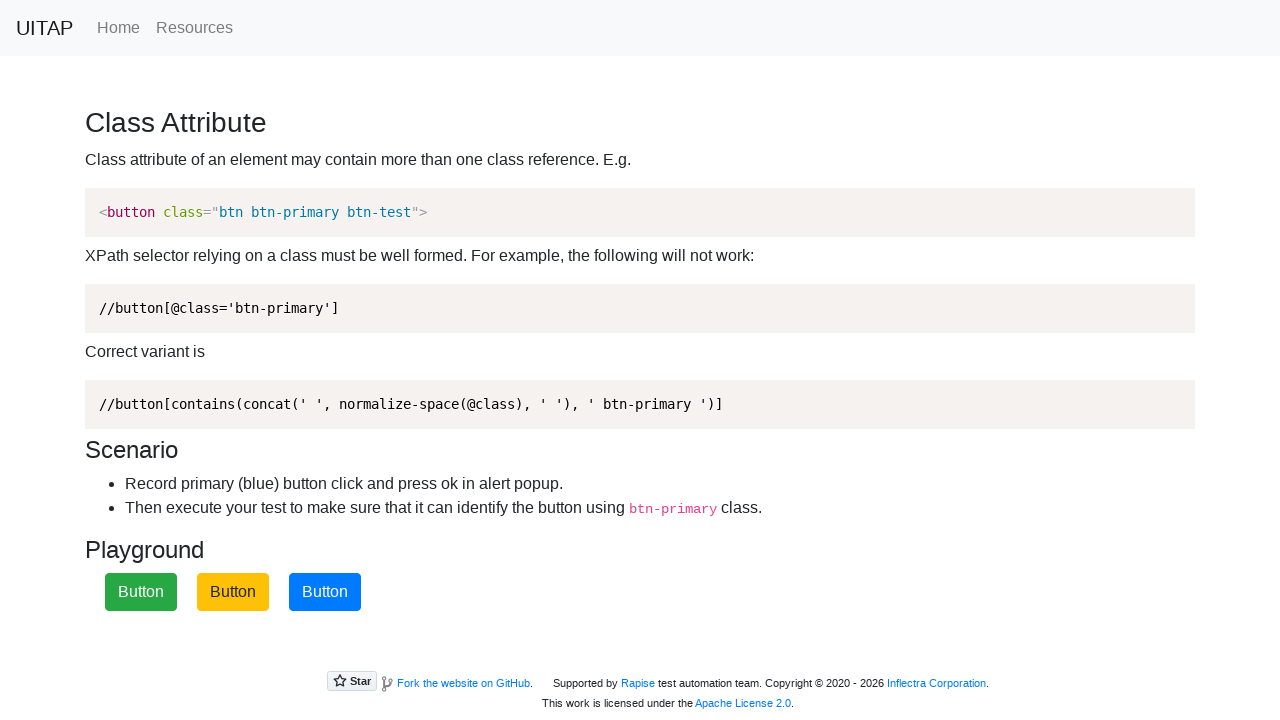

Clicked primary button identified by CSS class attribute at (325, 592) on button.btn-primary
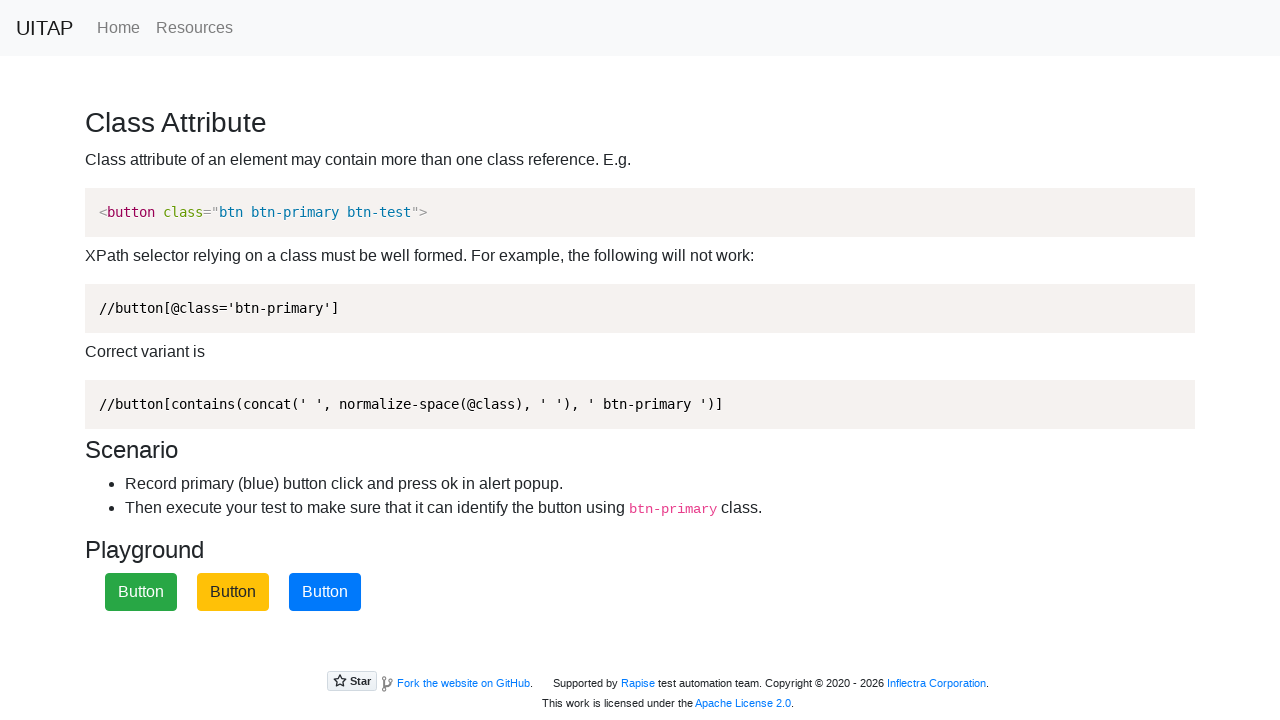

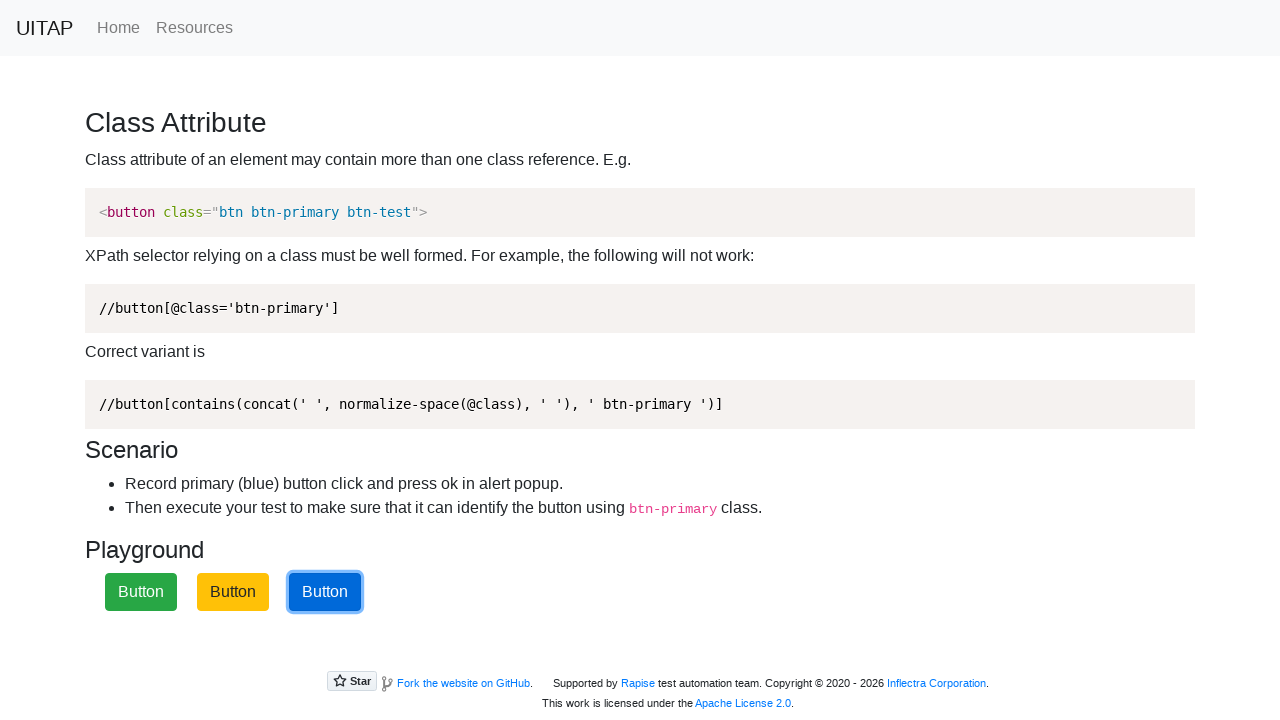